Navigates to a book catalog website, clicks on the first book title to view its details page, then navigates back to the main listing

Starting URL: https://books.toscrape.com/

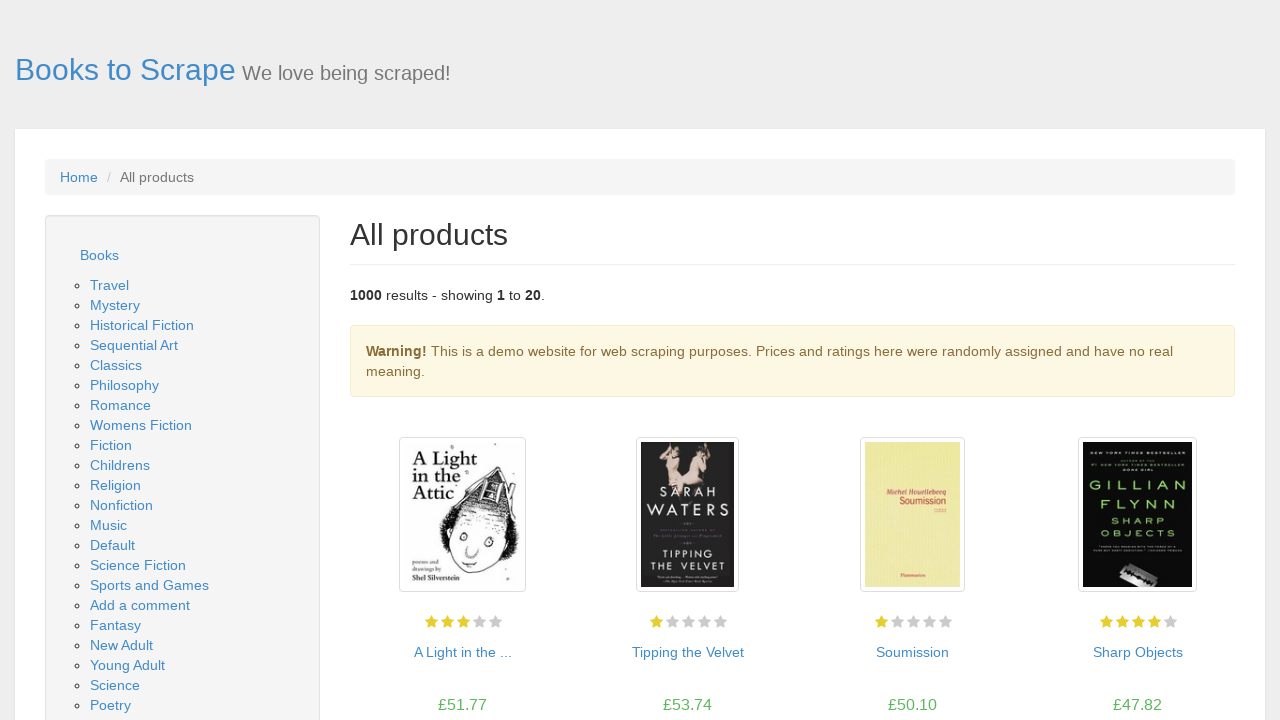

Waited for book catalog to load
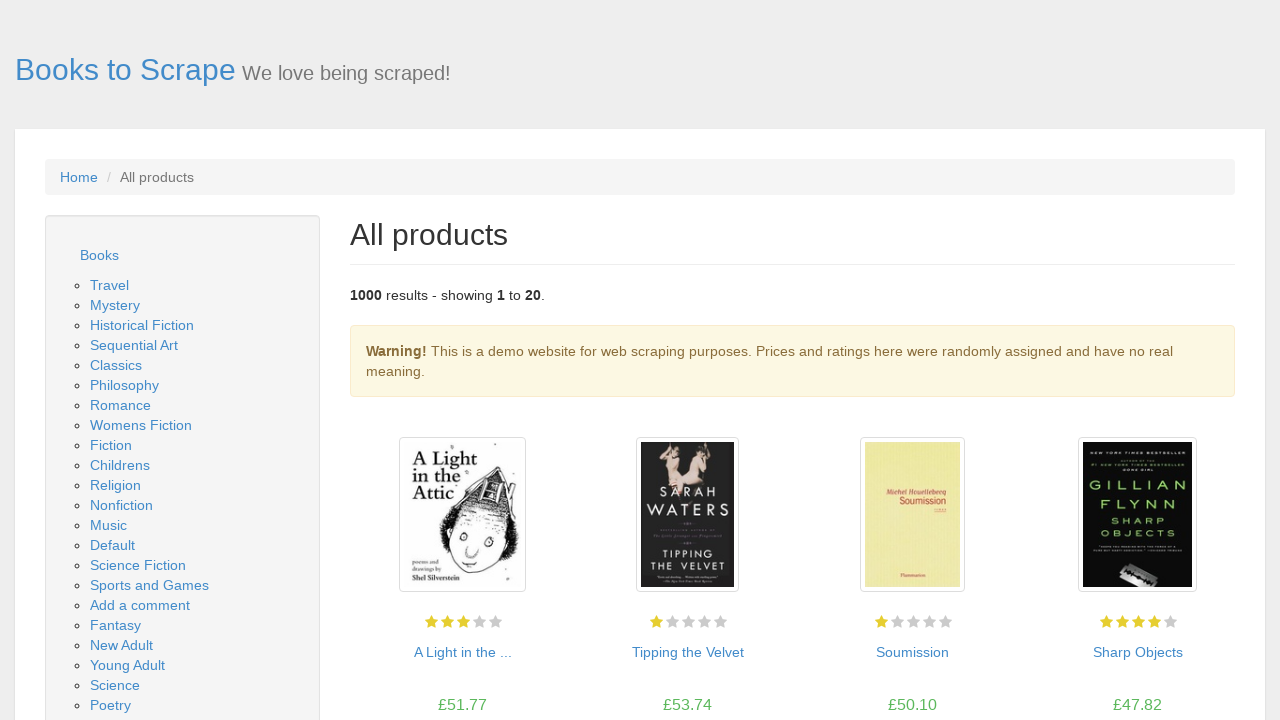

Clicked on the first book title to view details at (462, 652) on article.product_pod:first-child h3 a
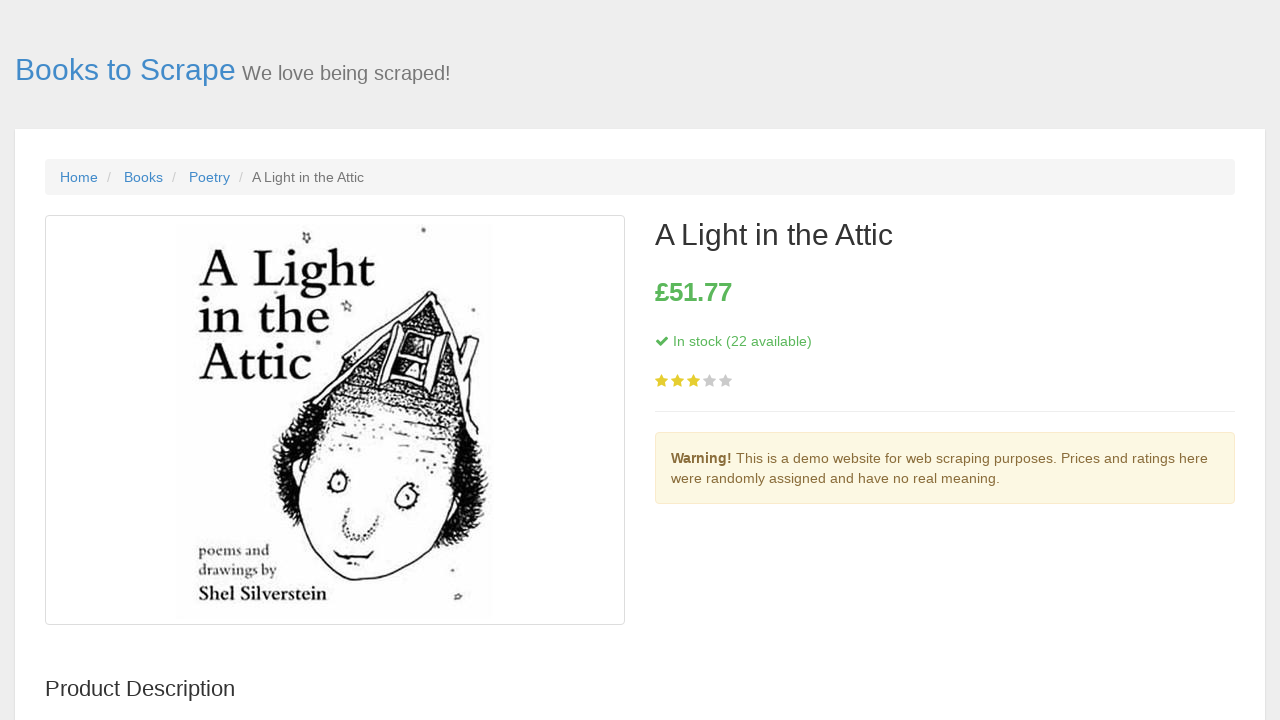

Book detail page loaded successfully
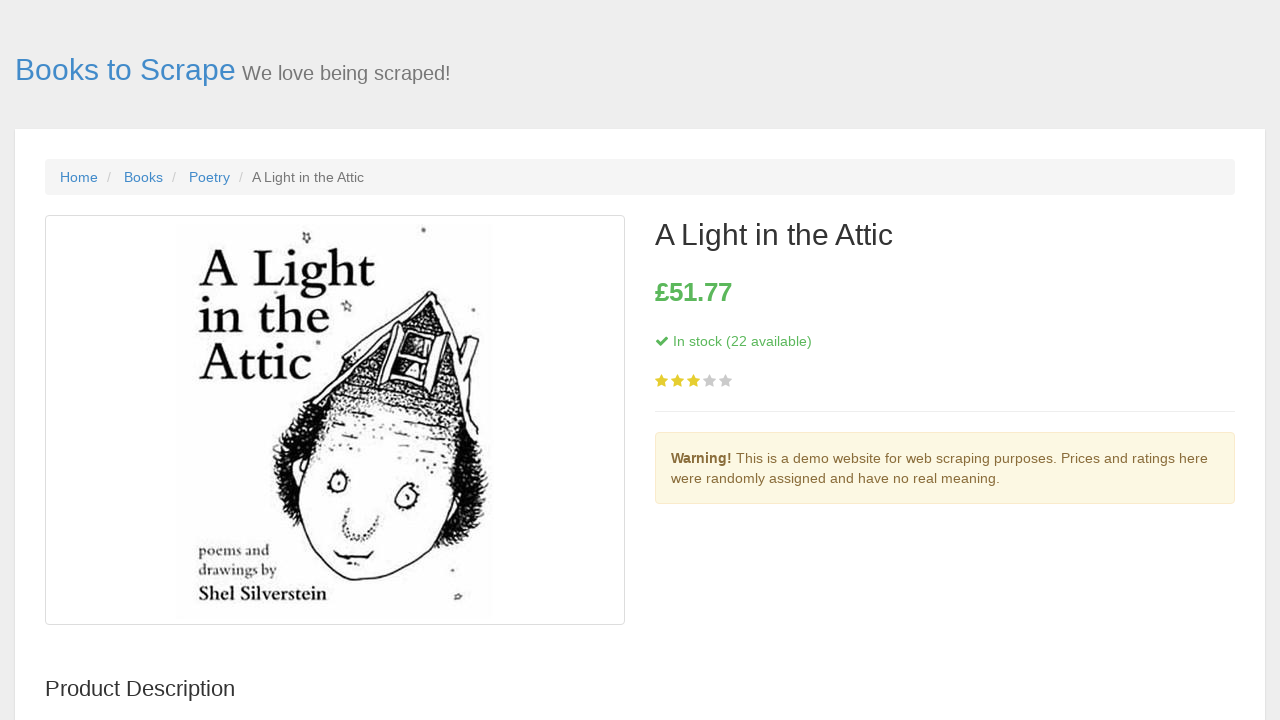

Navigated back to the main book listing
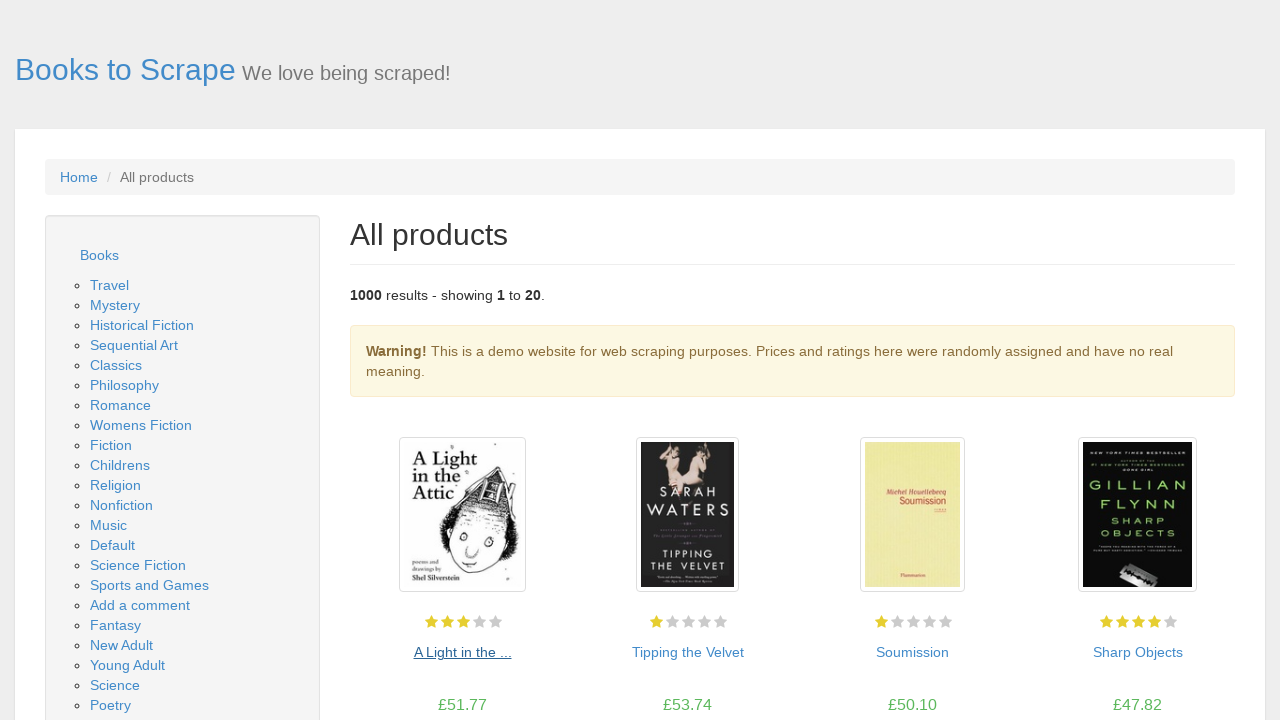

Verified return to book catalog main page
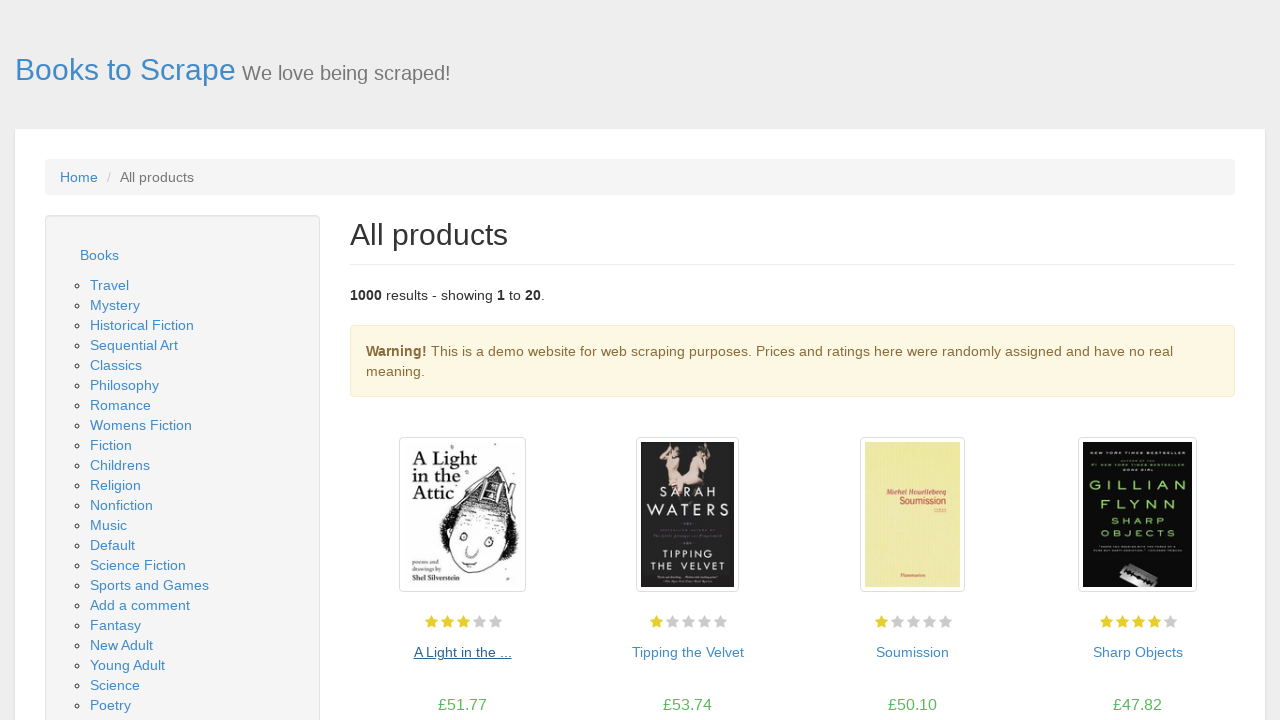

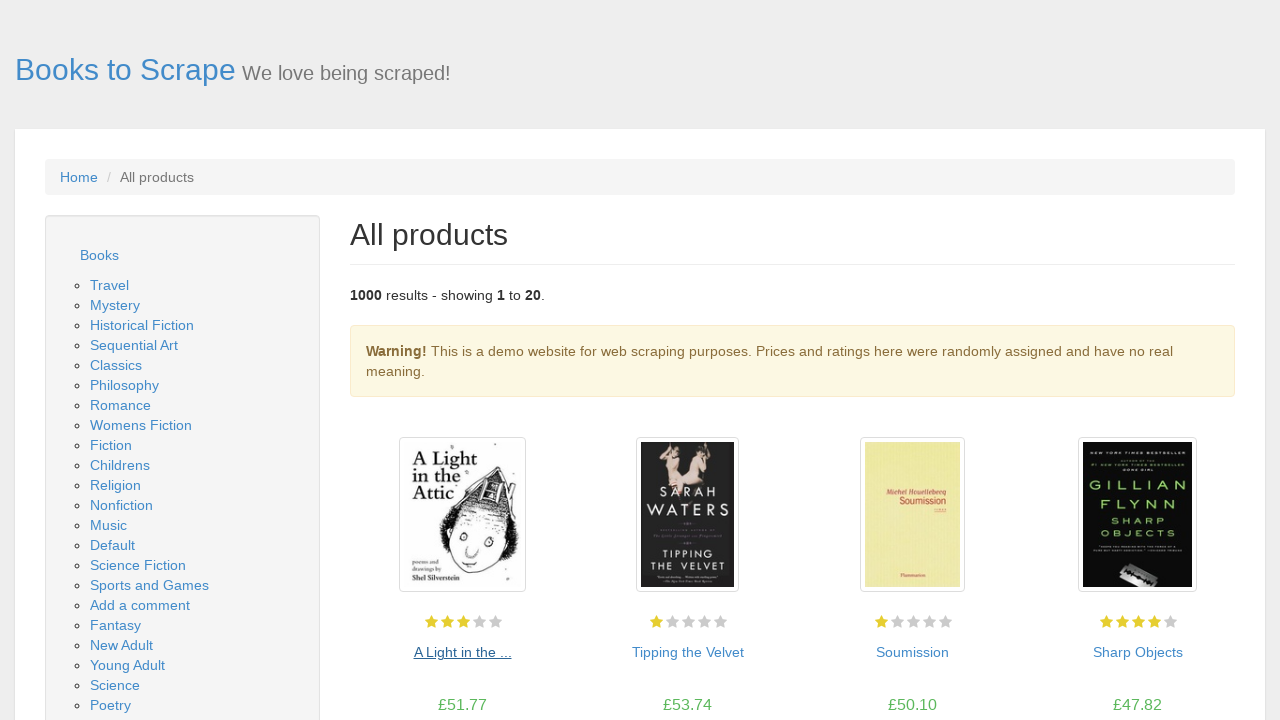